Tests dynamic loading page by clicking the start button and waiting for the result text to appear

Starting URL: https://the-internet.herokuapp.com/dynamic_loading/2

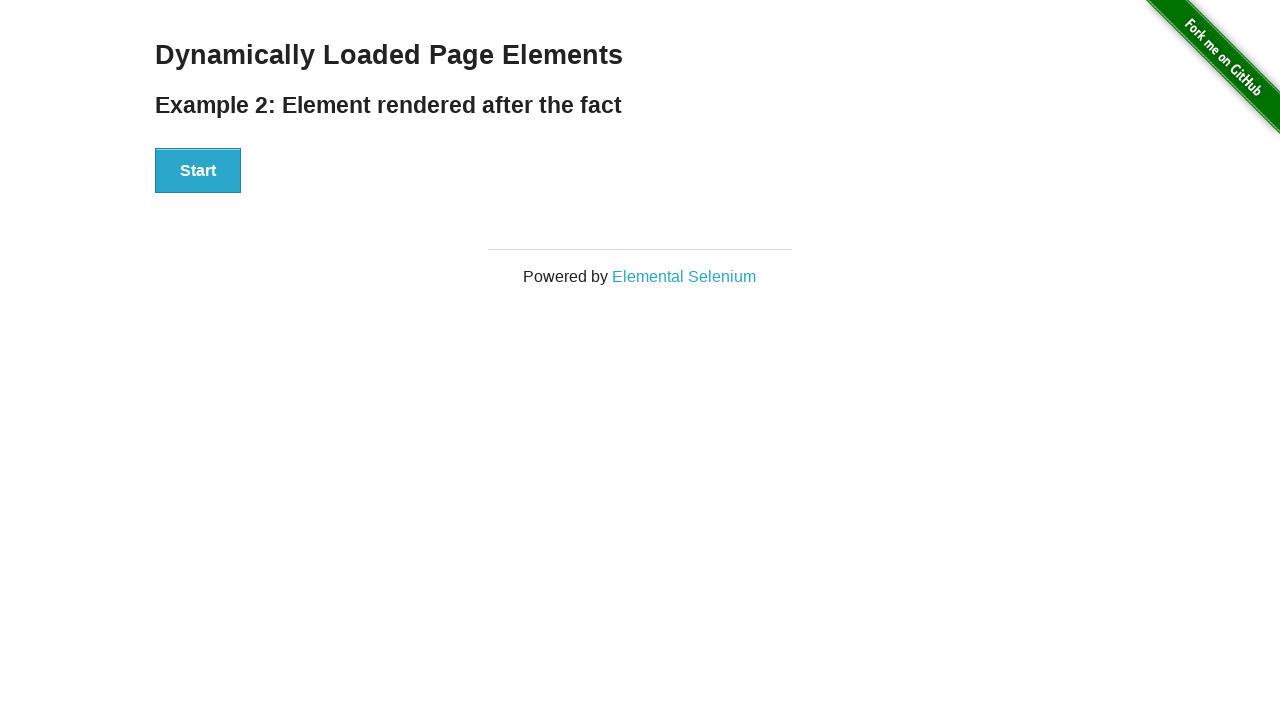

Clicked the start button to begin dynamic loading at (198, 171) on #start button
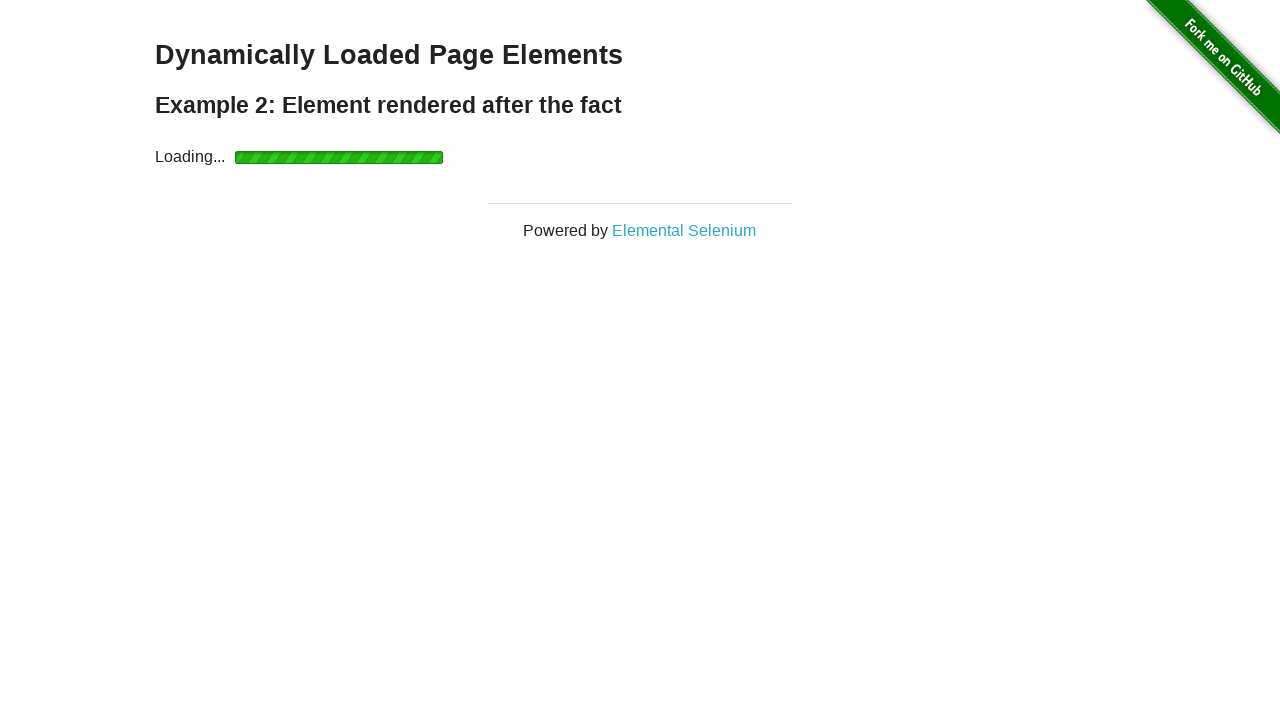

Result text appeared and became visible
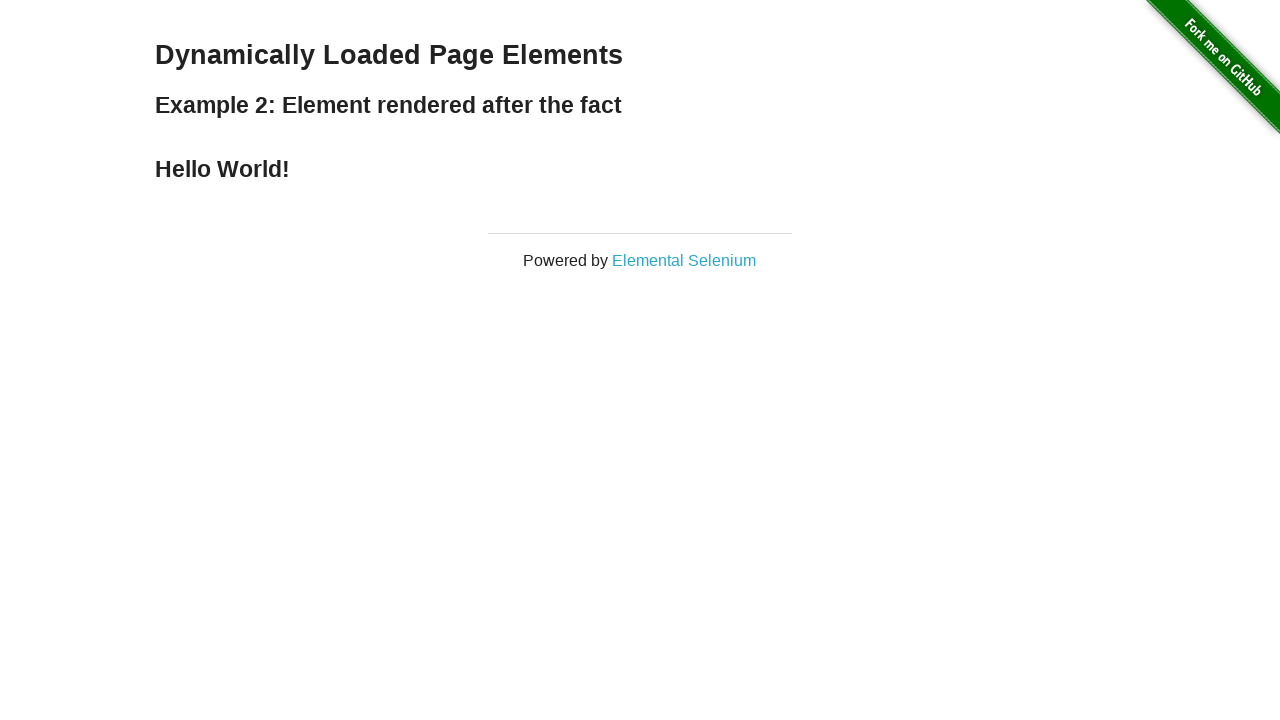

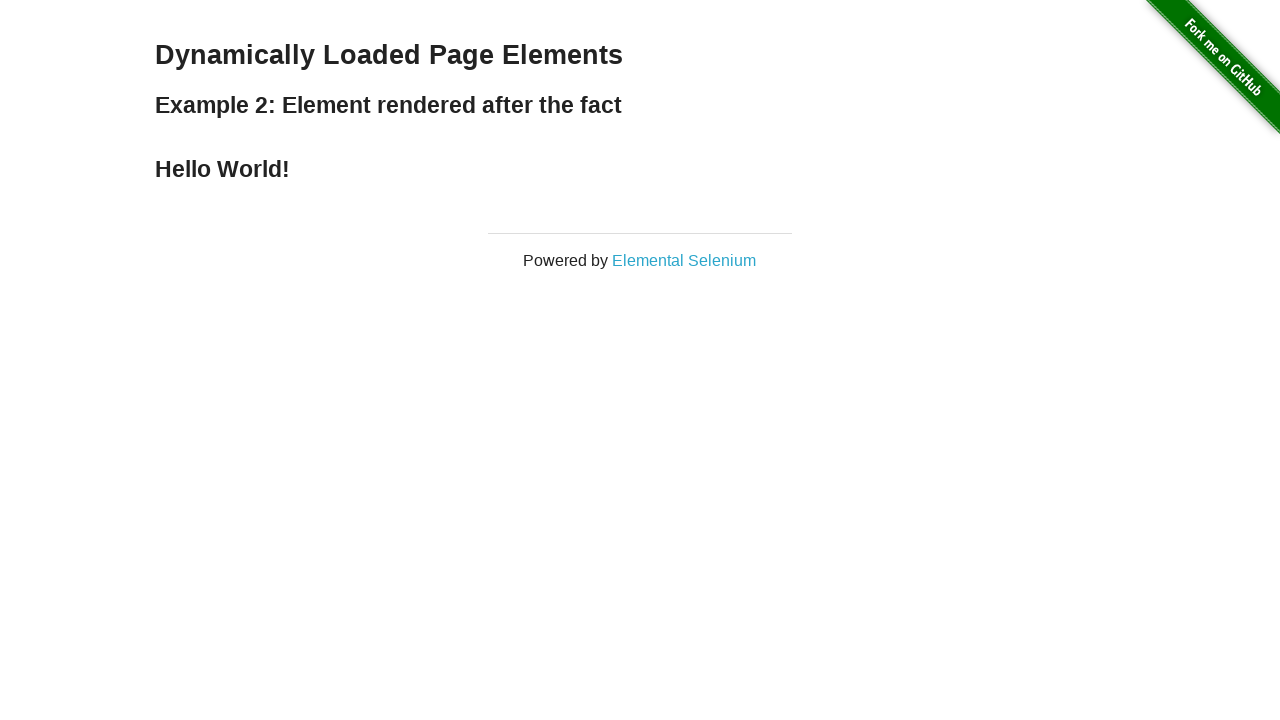